Tests checkbox selection functionality on a registration form by locating and clicking the Movies checkbox

Starting URL: https://demo.automationtesting.in/Register.html

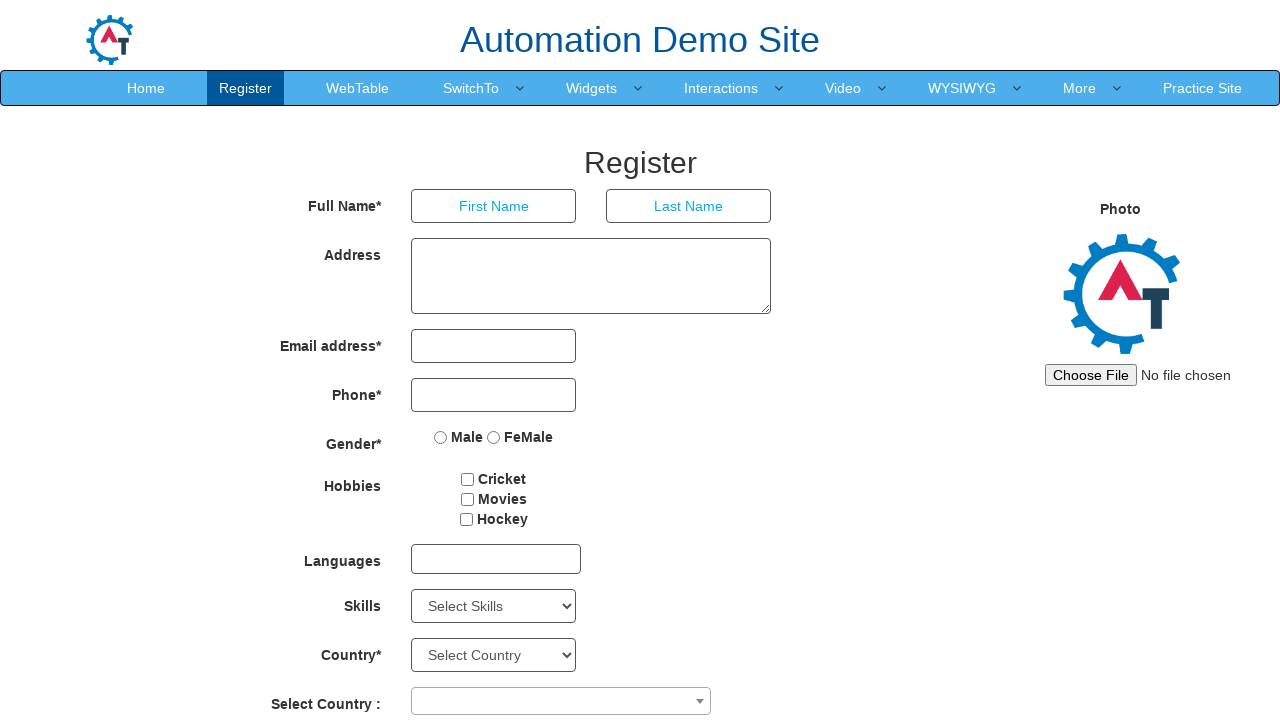

Located all checkboxes on the registration form
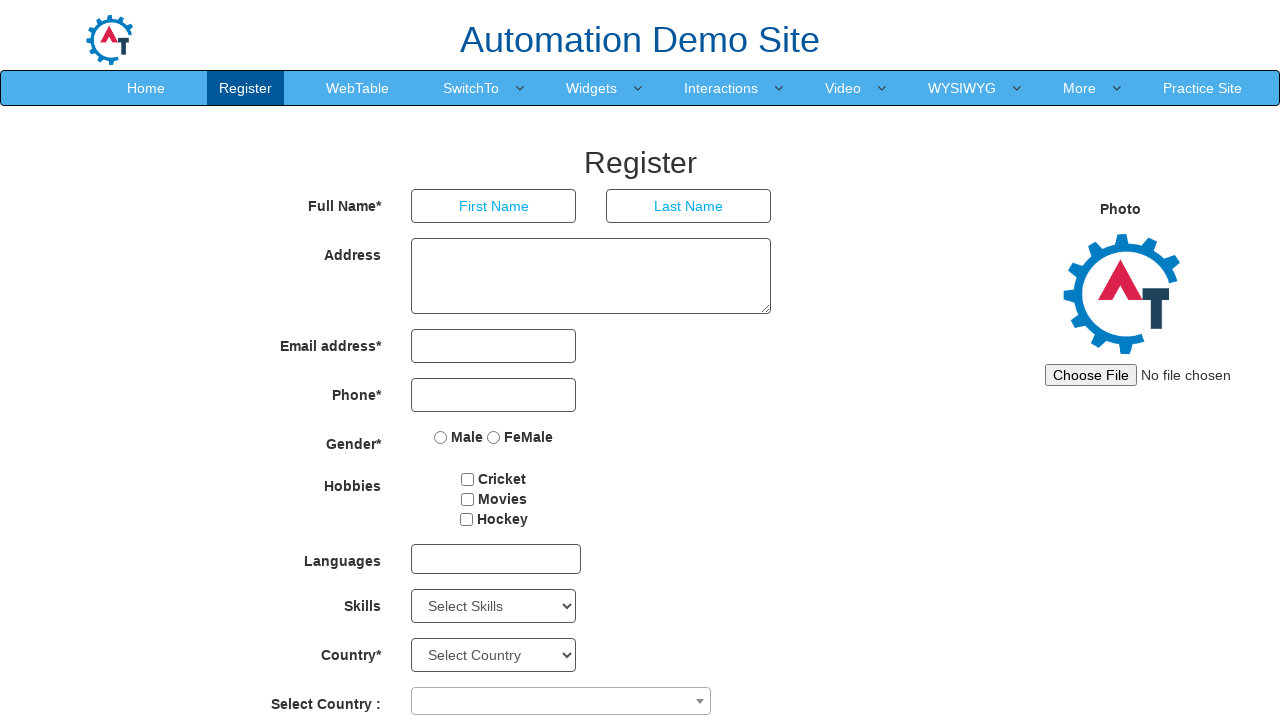

Found Movies checkbox element
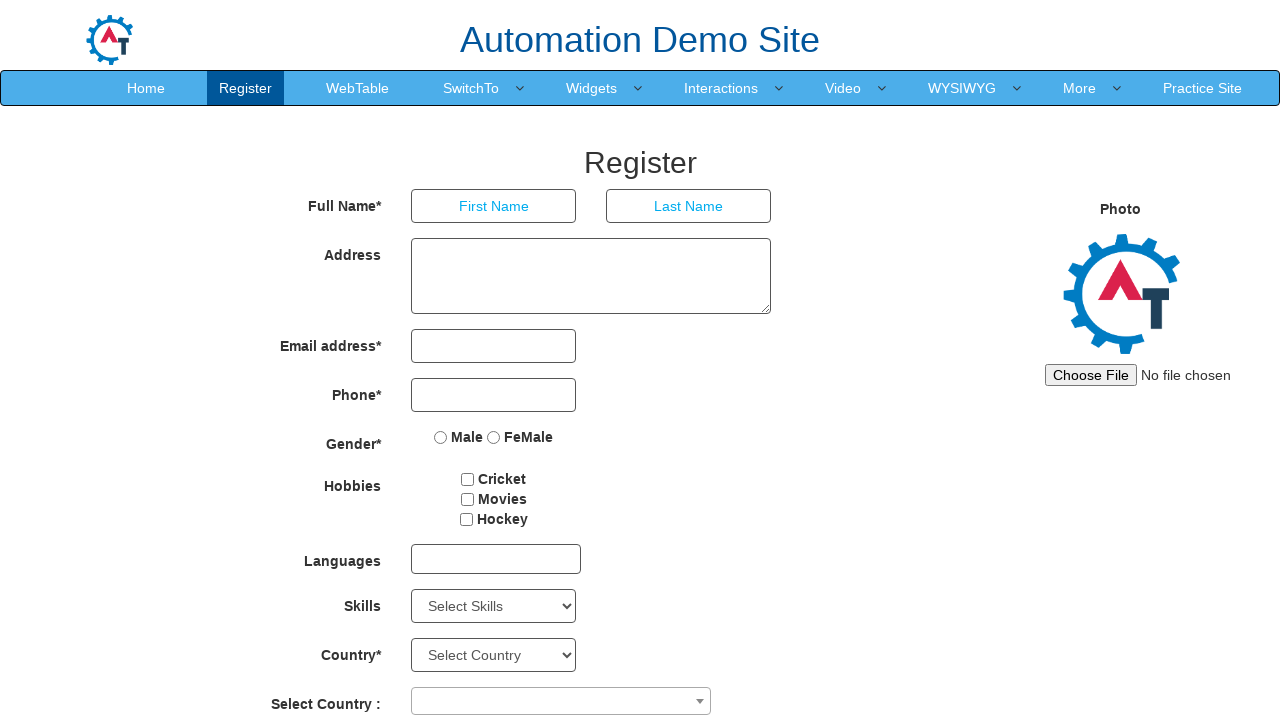

Clicked Movies checkbox to select it at (467, 499) on input[type='checkbox'] >> nth=1
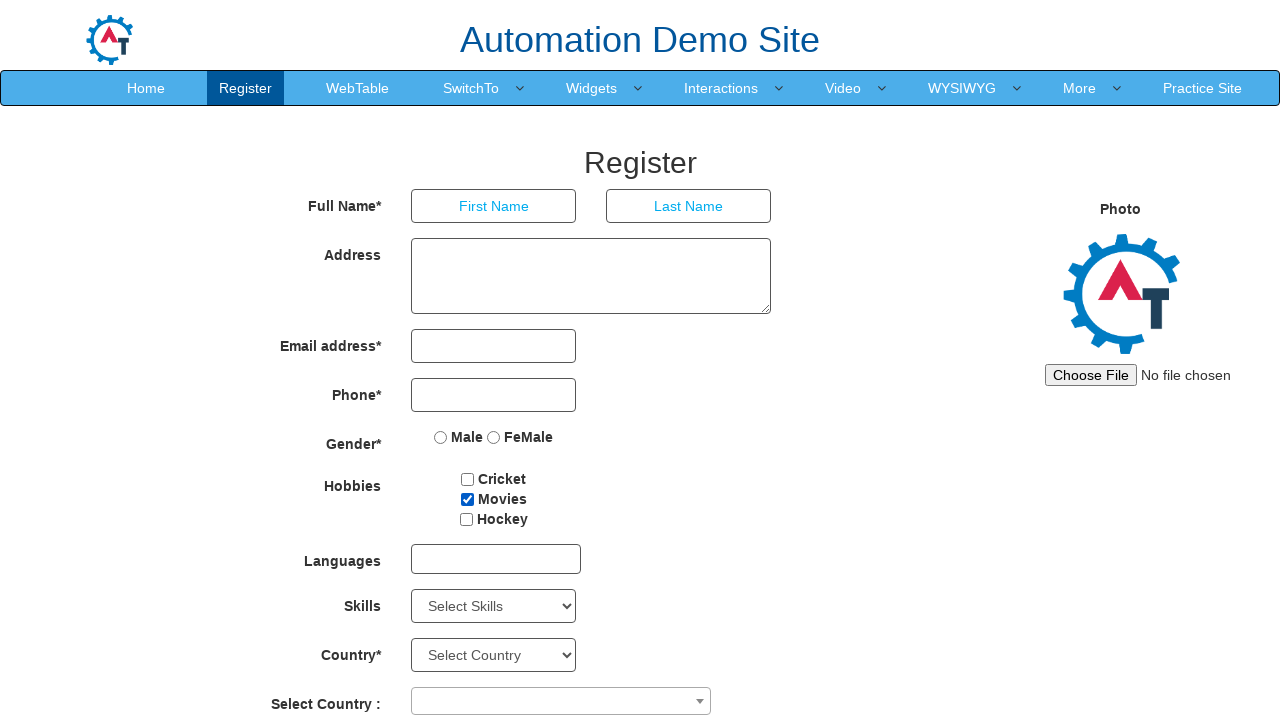

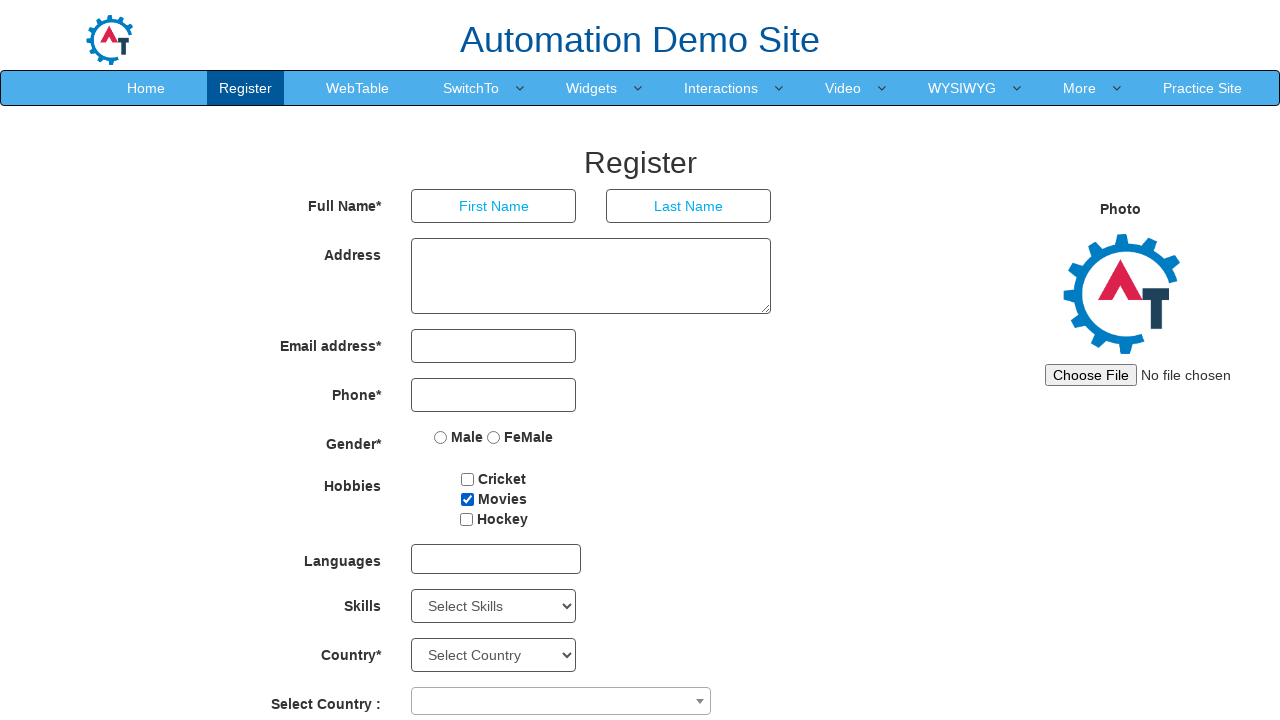